Tests static dropdown functionality by selecting a currency option from a dropdown menu using index-based selection

Starting URL: https://rahulshettyacademy.com/dropdownsPractise/

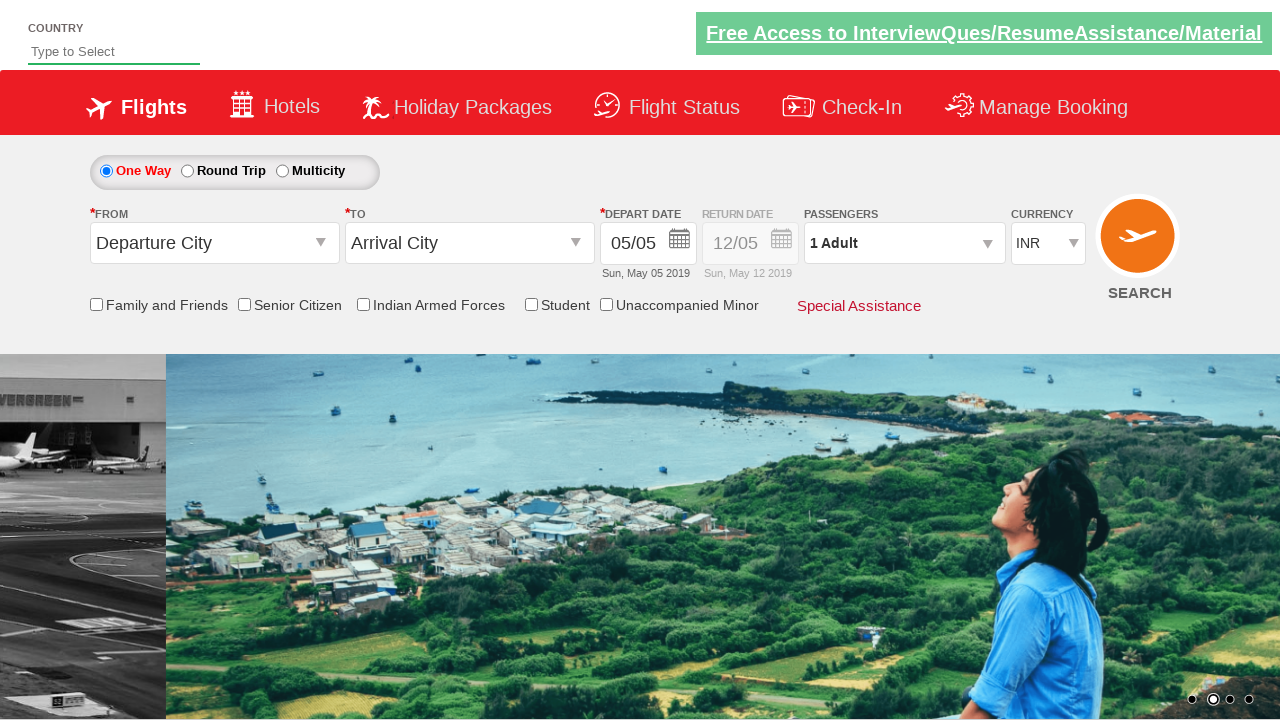

Waited for currency dropdown to be visible
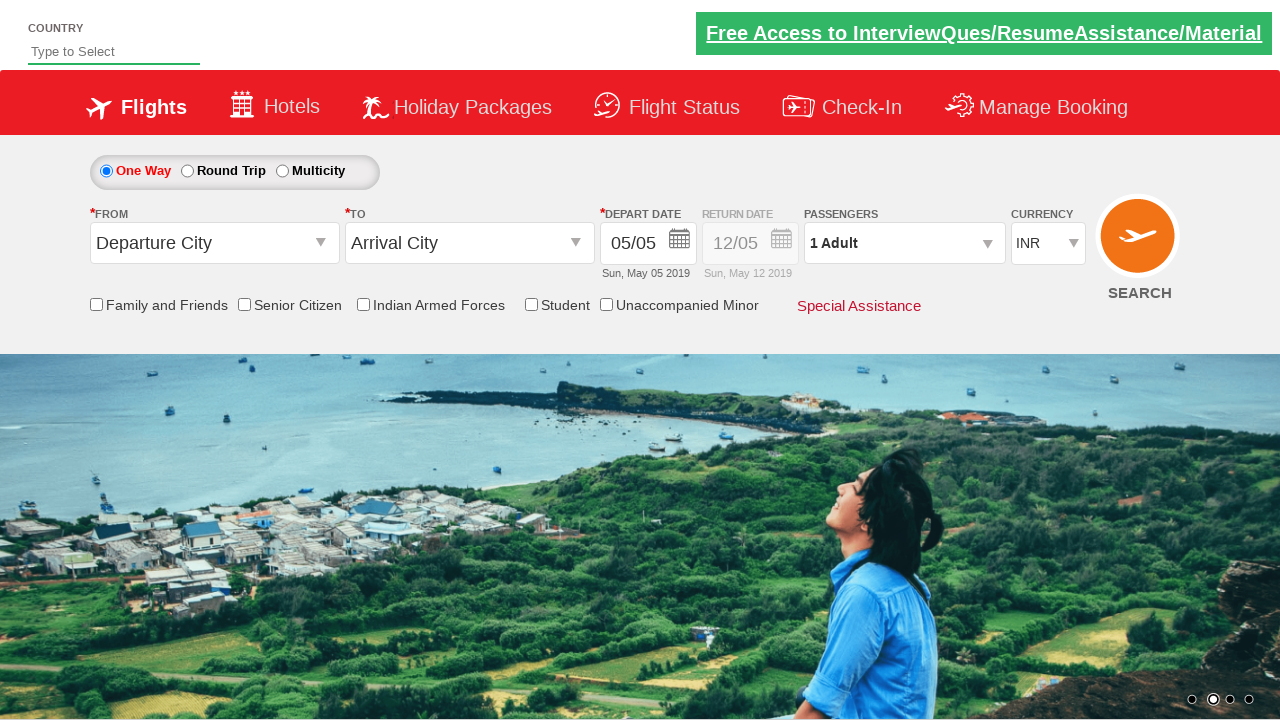

Selected USD currency option from dropdown using index 3 on #ctl00_mainContent_DropDownListCurrency
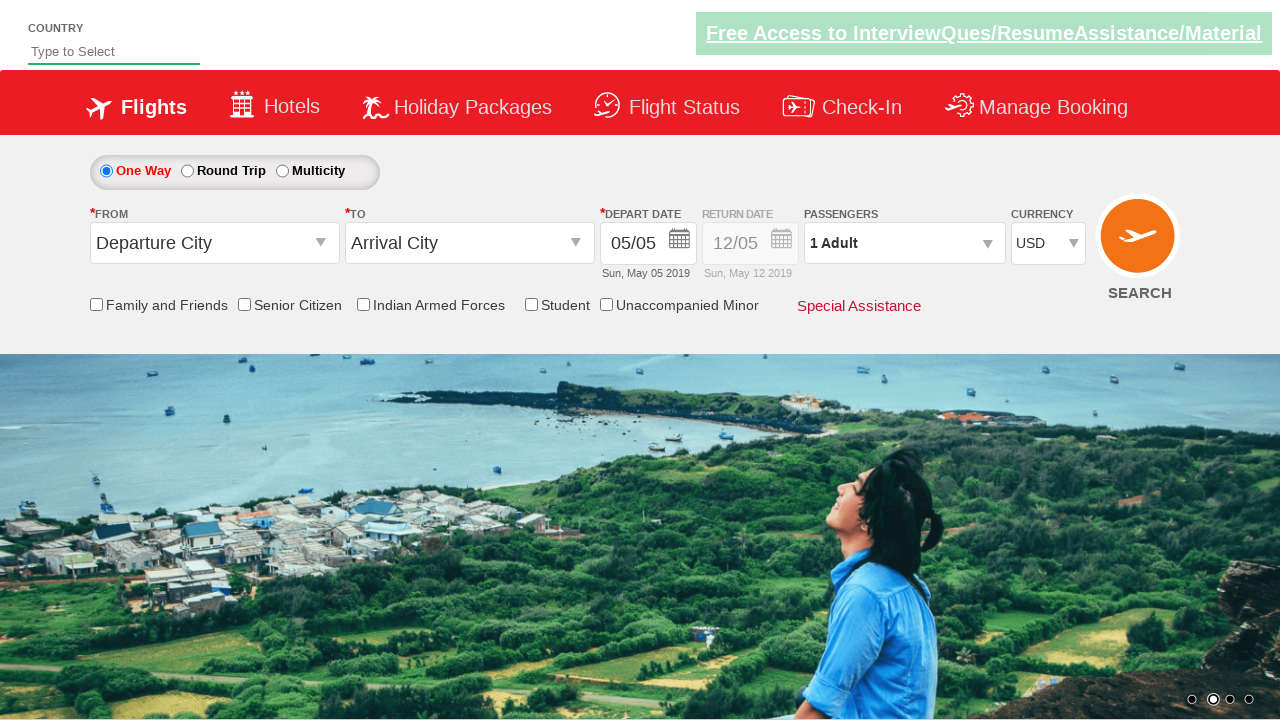

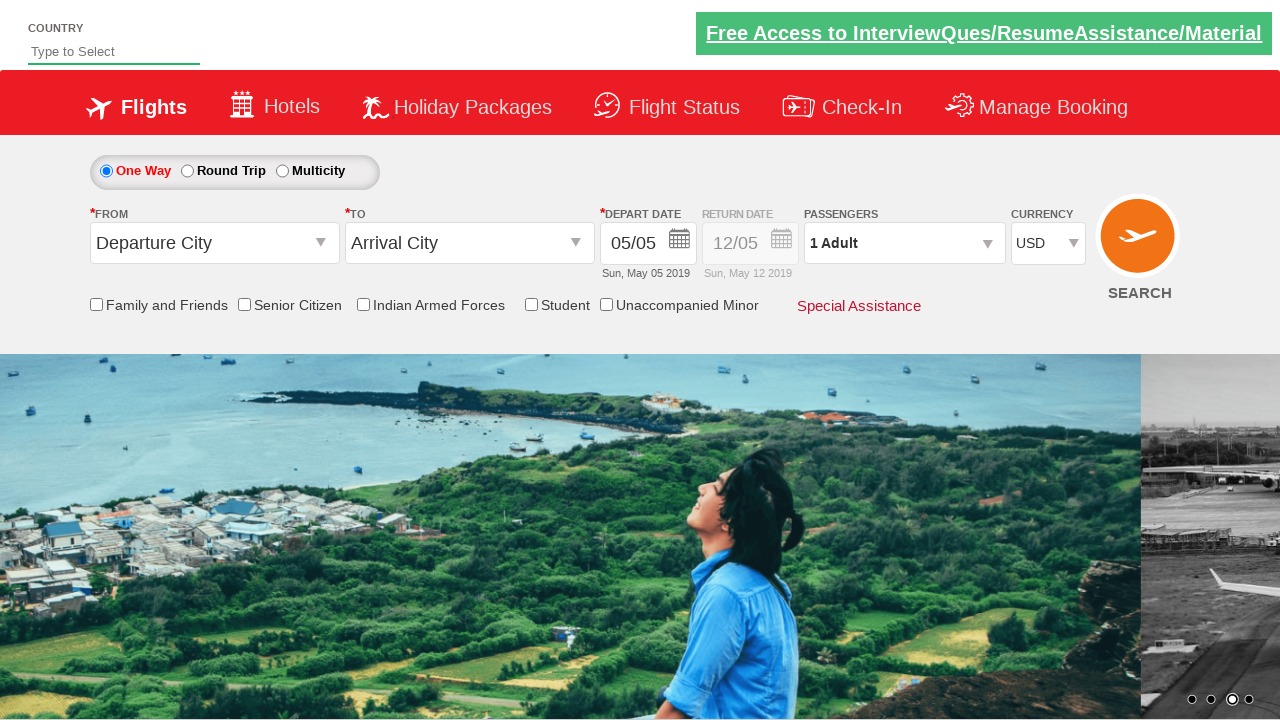